Navigates to RC Strasbourg Alsace ticket booking page and checks for the presence of ticket section buttons (EST, NORD, OUEST)

Starting URL: https://billetterie.rcstrasbourgalsace.fr/fr/acheter/billet-unite-tout-public-rcsa-ogc-nice-2024-7o3ifb9mj5tc

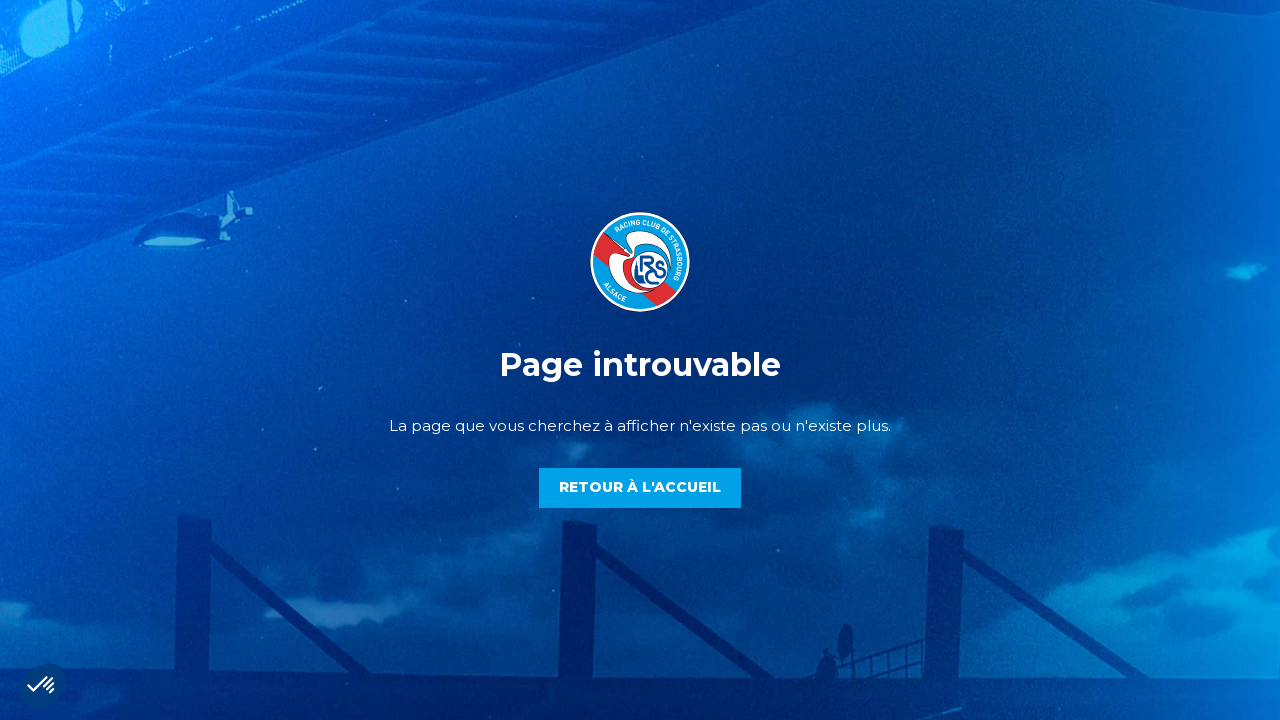

Waited for page to reach networkidle state
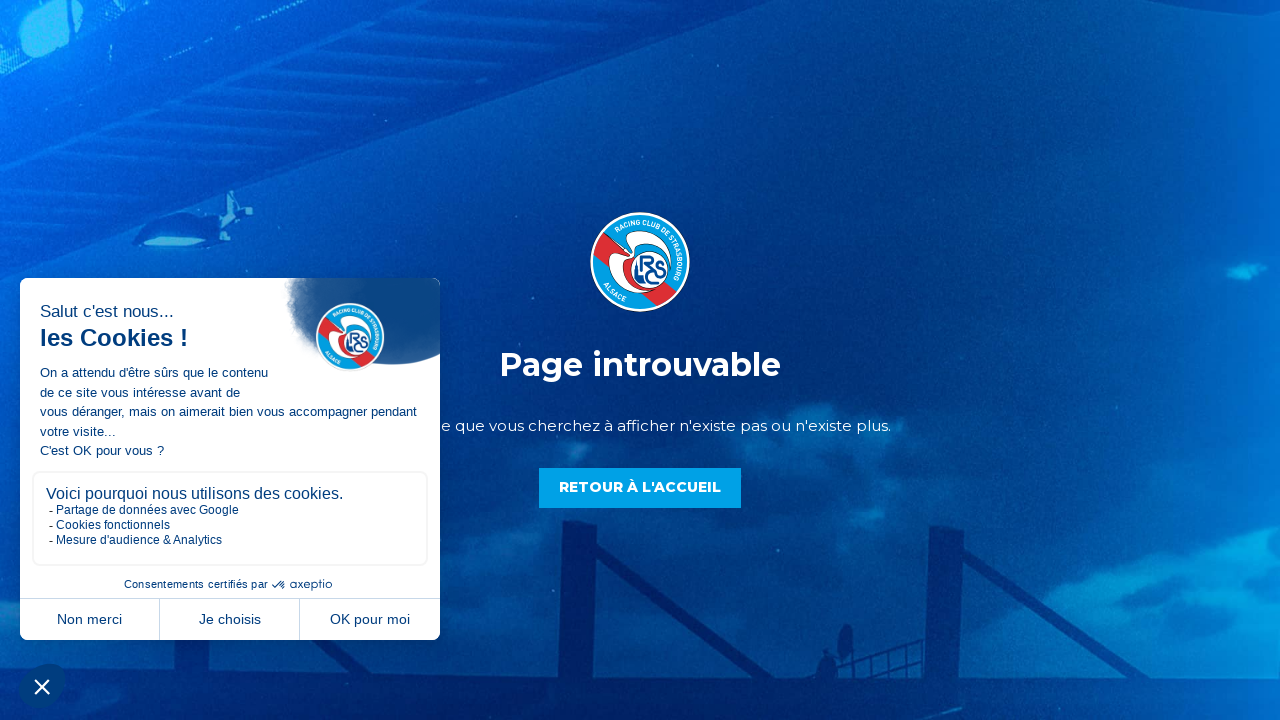

Confirmed ticket section buttons are present on the page
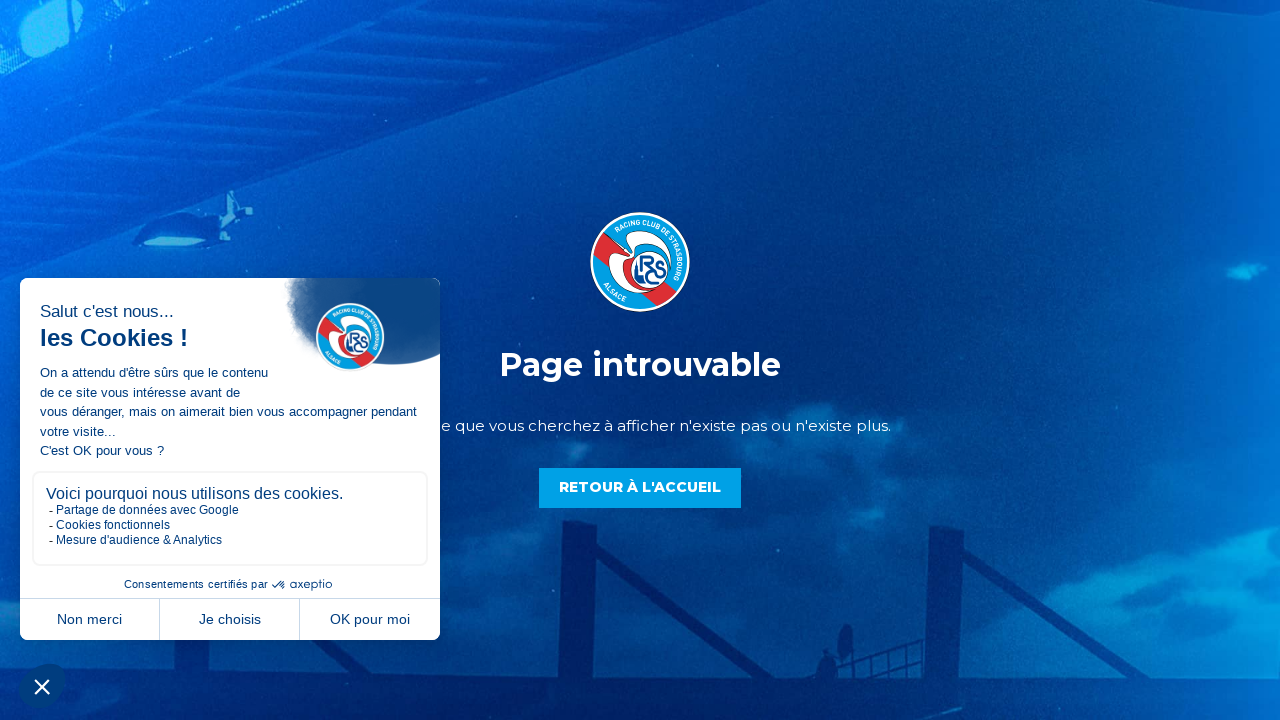

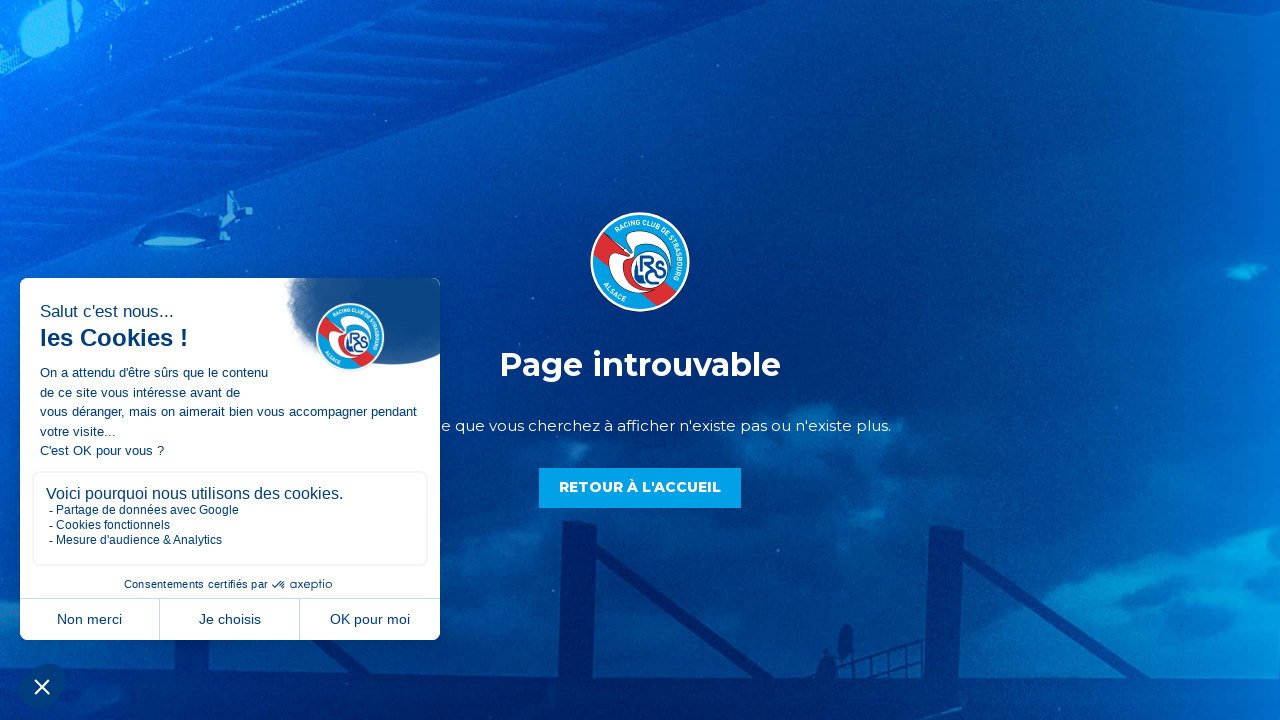